Tests dynamic button enabling by verifying a button is initially disabled, then waiting for it to become enabled after 5 seconds and verifying it is clickable

Starting URL: https://demoqa.com/dynamic-properties

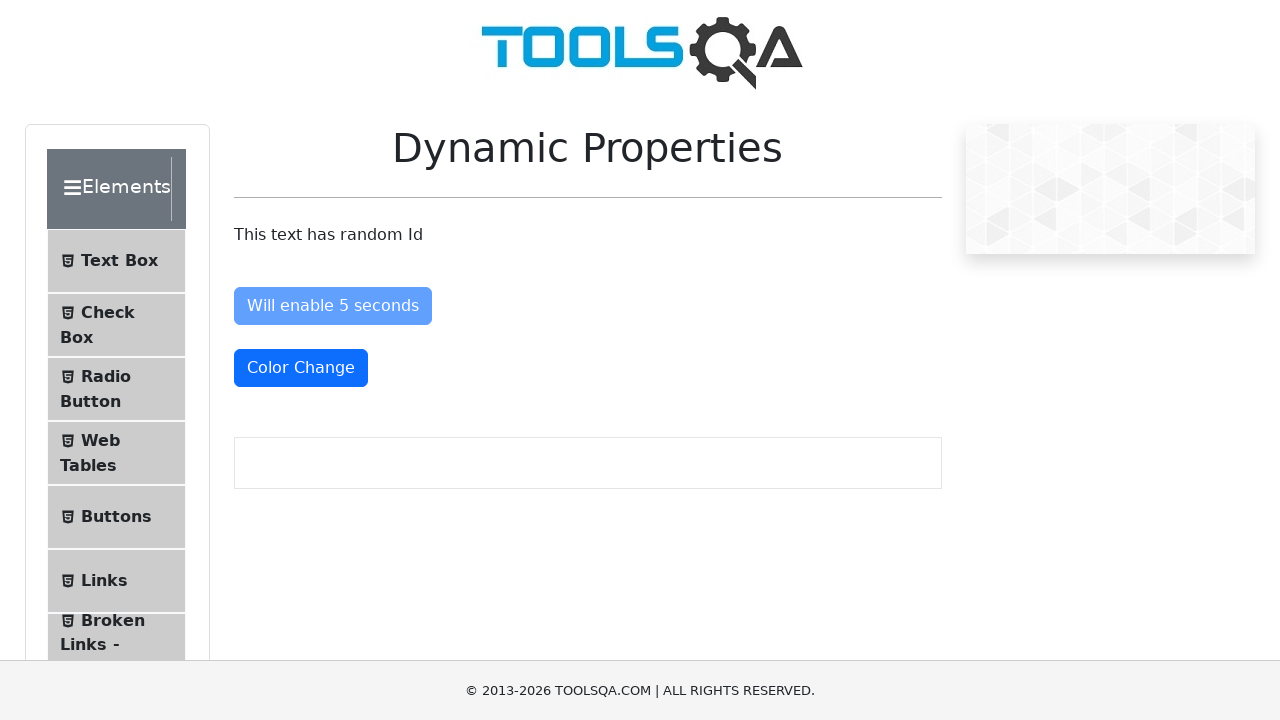

Navigated to https://demoqa.com/dynamic-properties
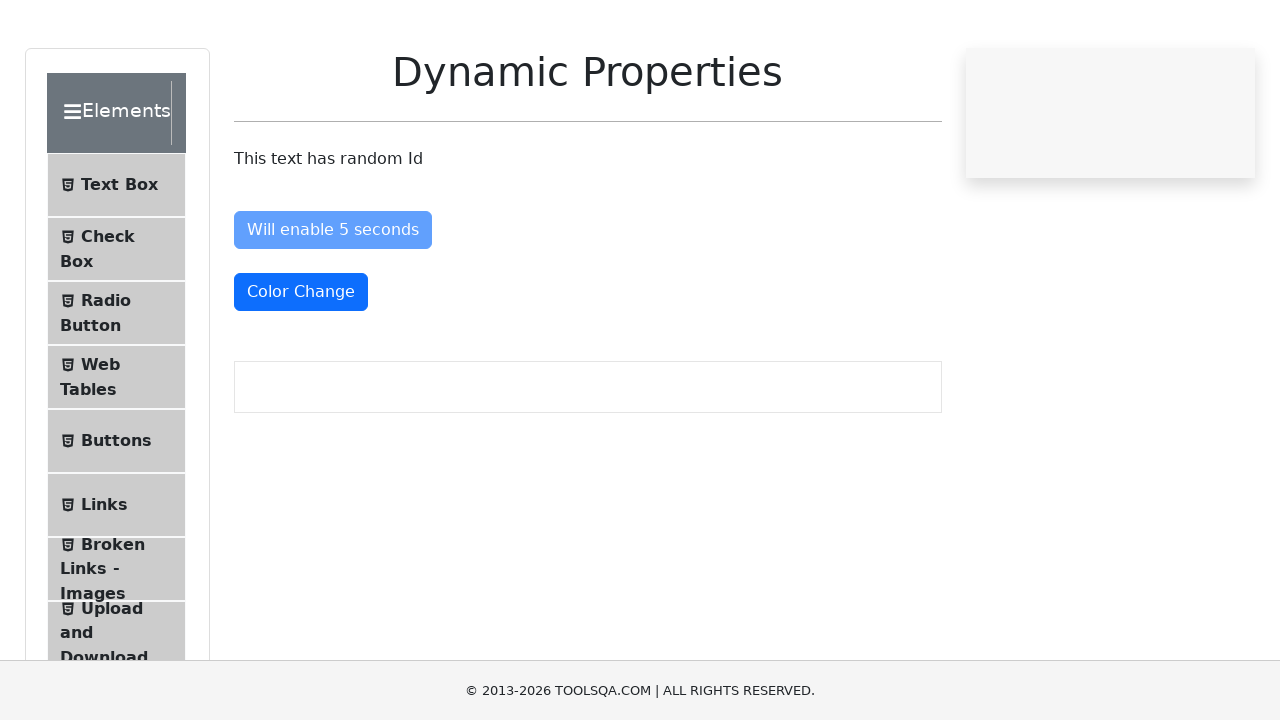

Located the 'Will enable 5 seconds' button
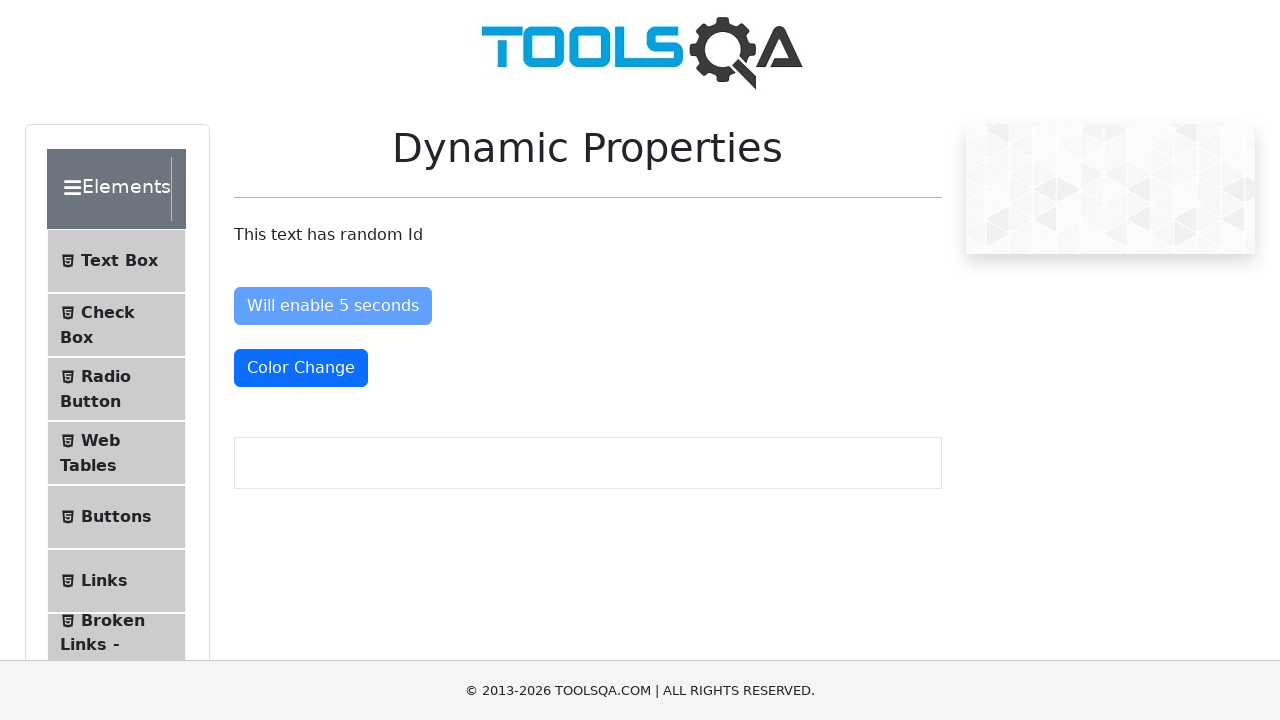

Verified button is initially disabled
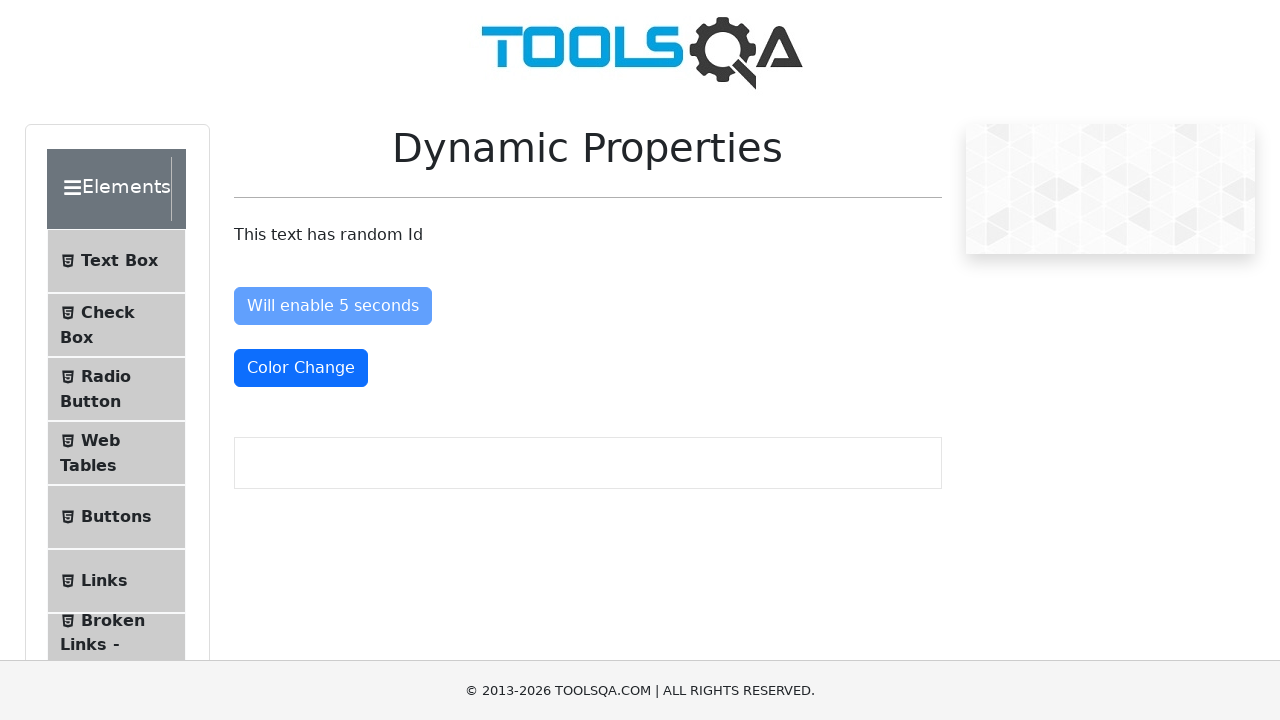

Waited for button to become enabled after 5 seconds
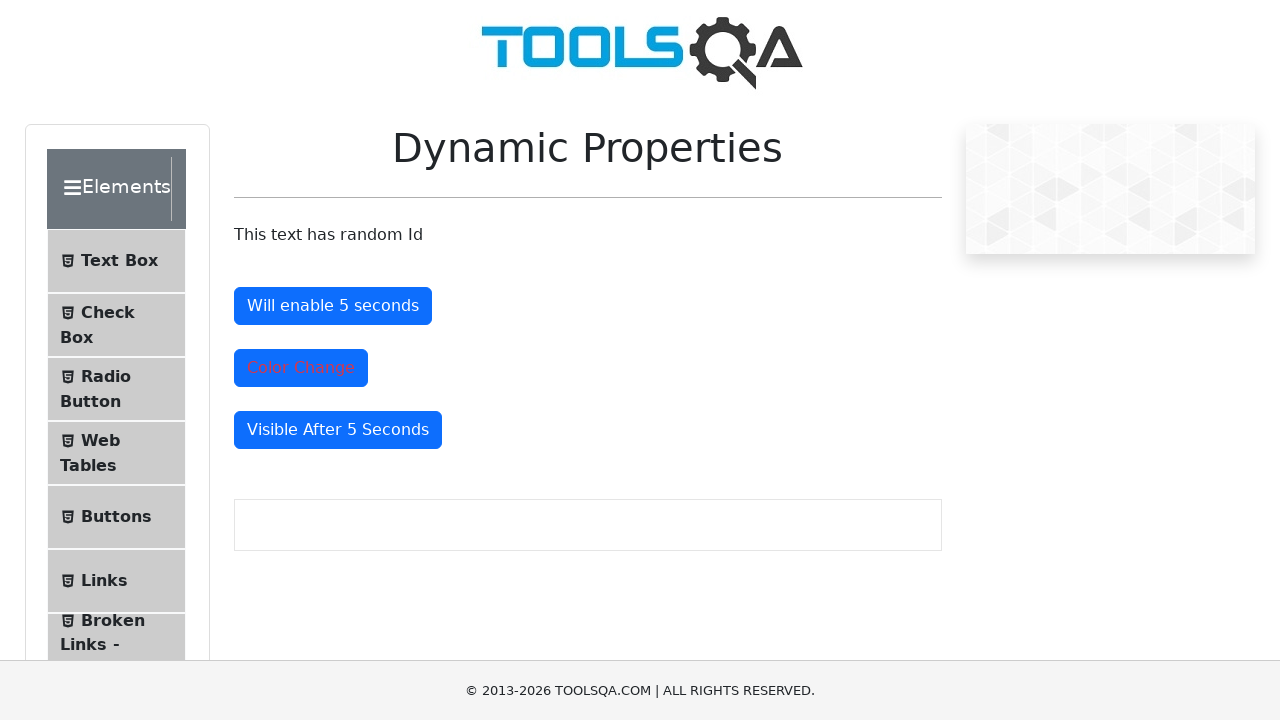

Located the enabled button element
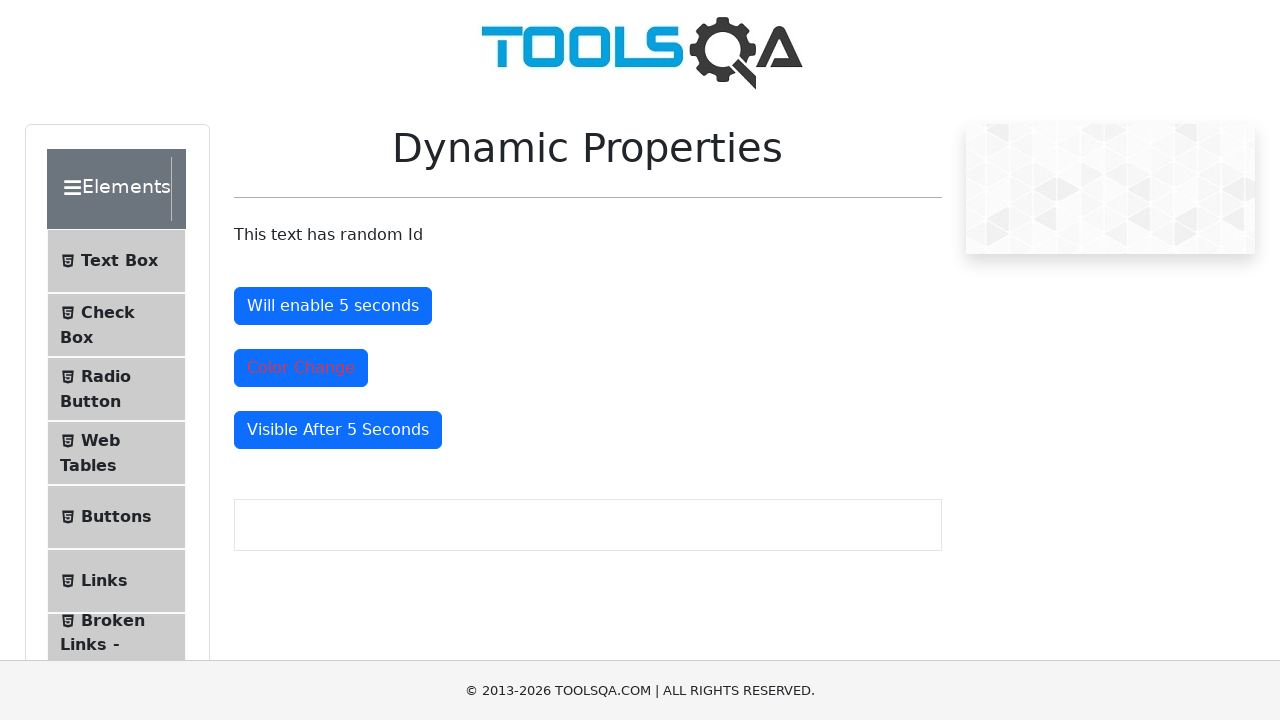

Verified button is now enabled and clickable
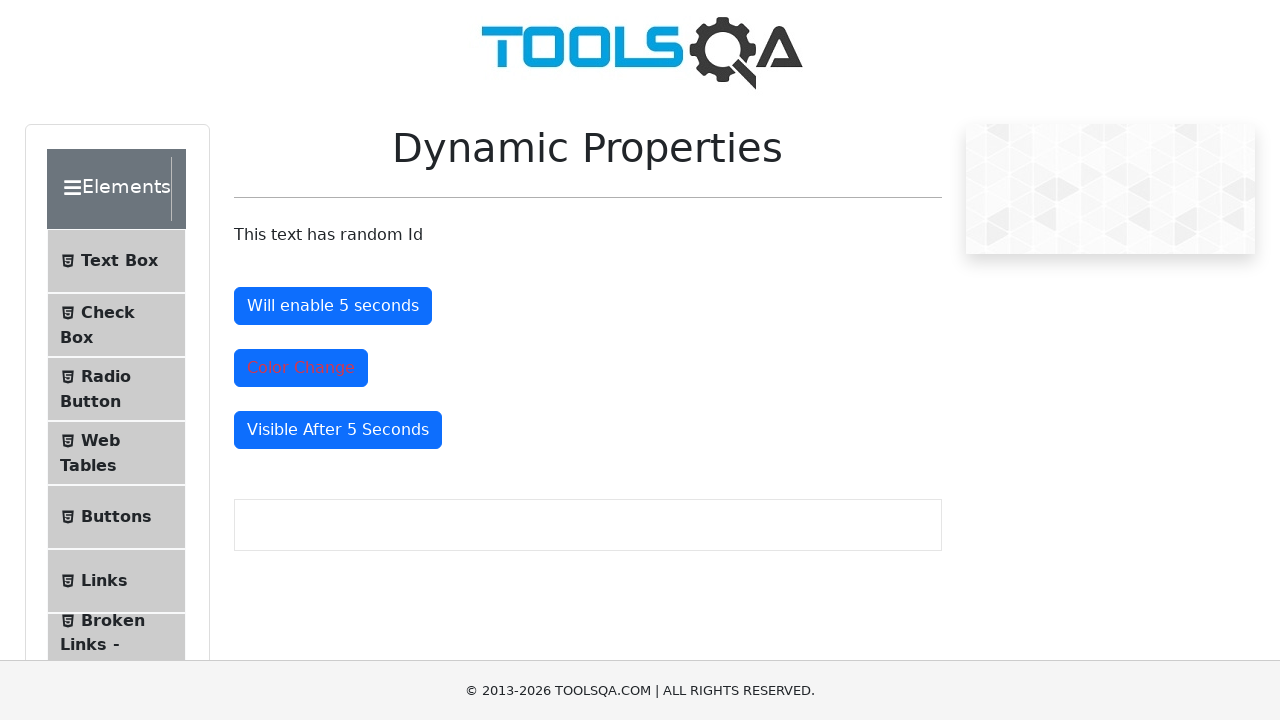

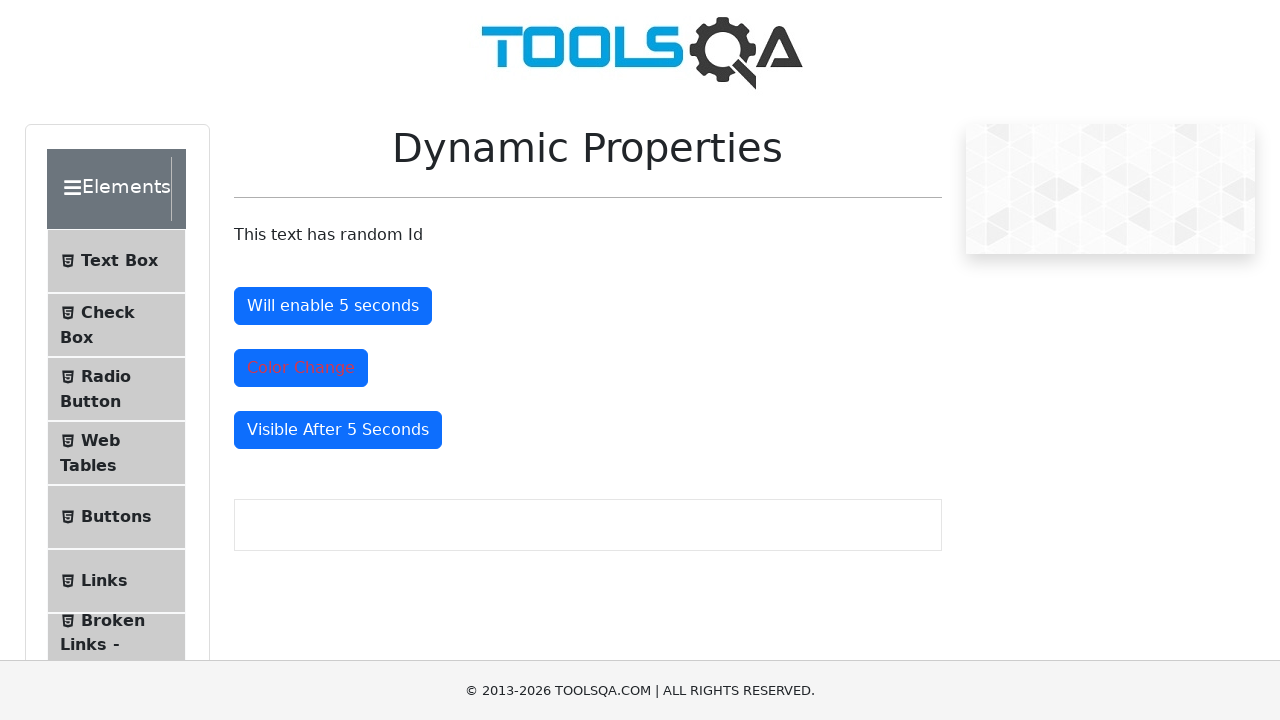